Verifies table content by finding the 4th row elements and asserting that the second cell contains "Francisco Chang"

Starting URL: https://www.w3schools.com/css/css_table.asp

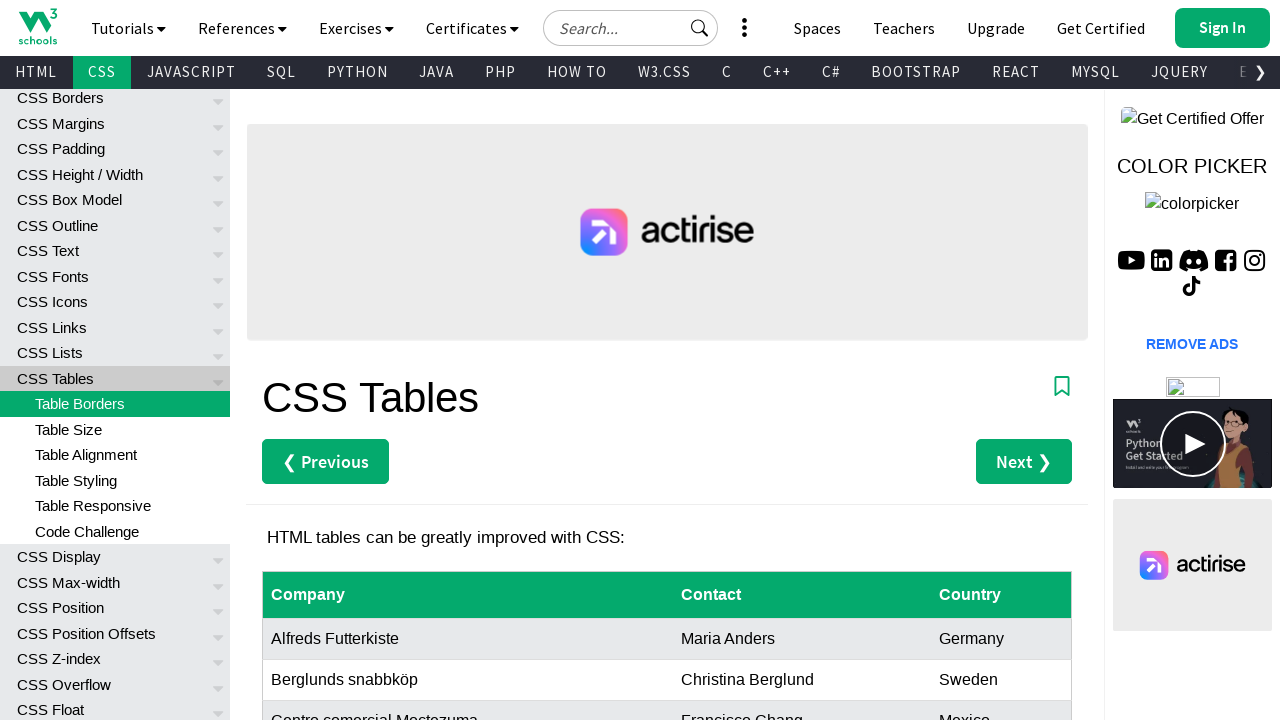

Navigated to W3Schools CSS table page
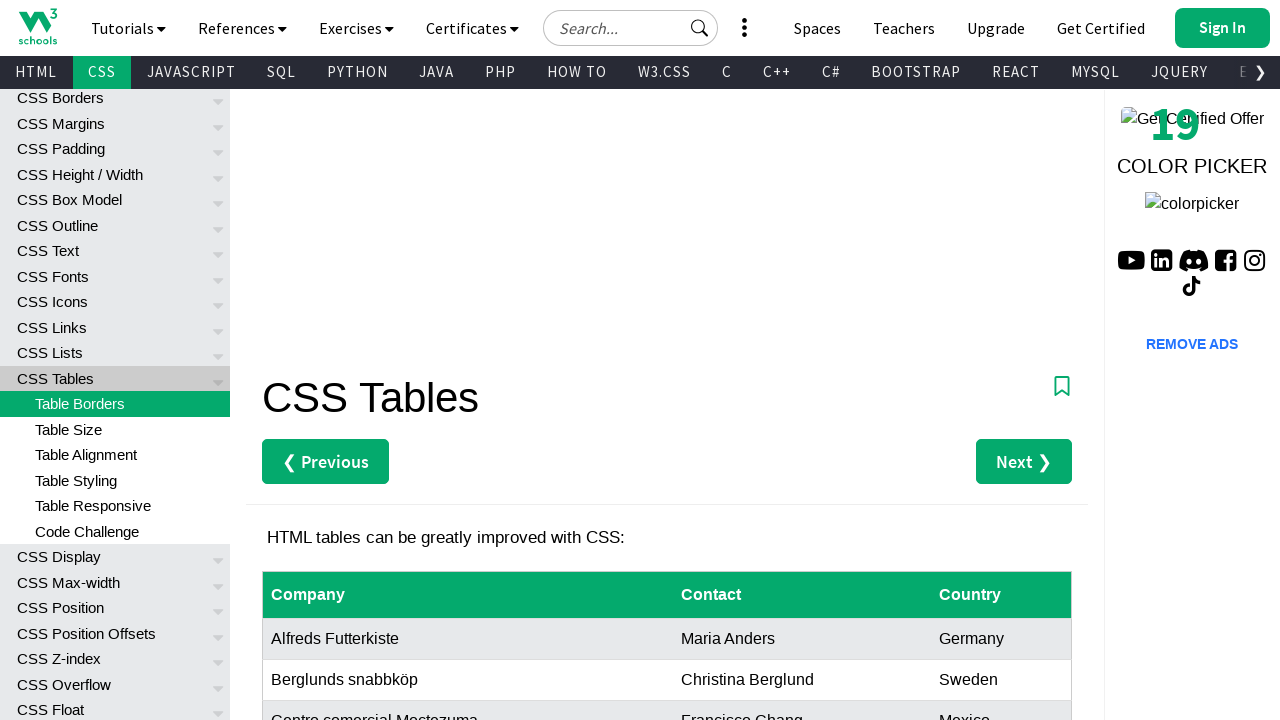

Located all cells in the 4th table row
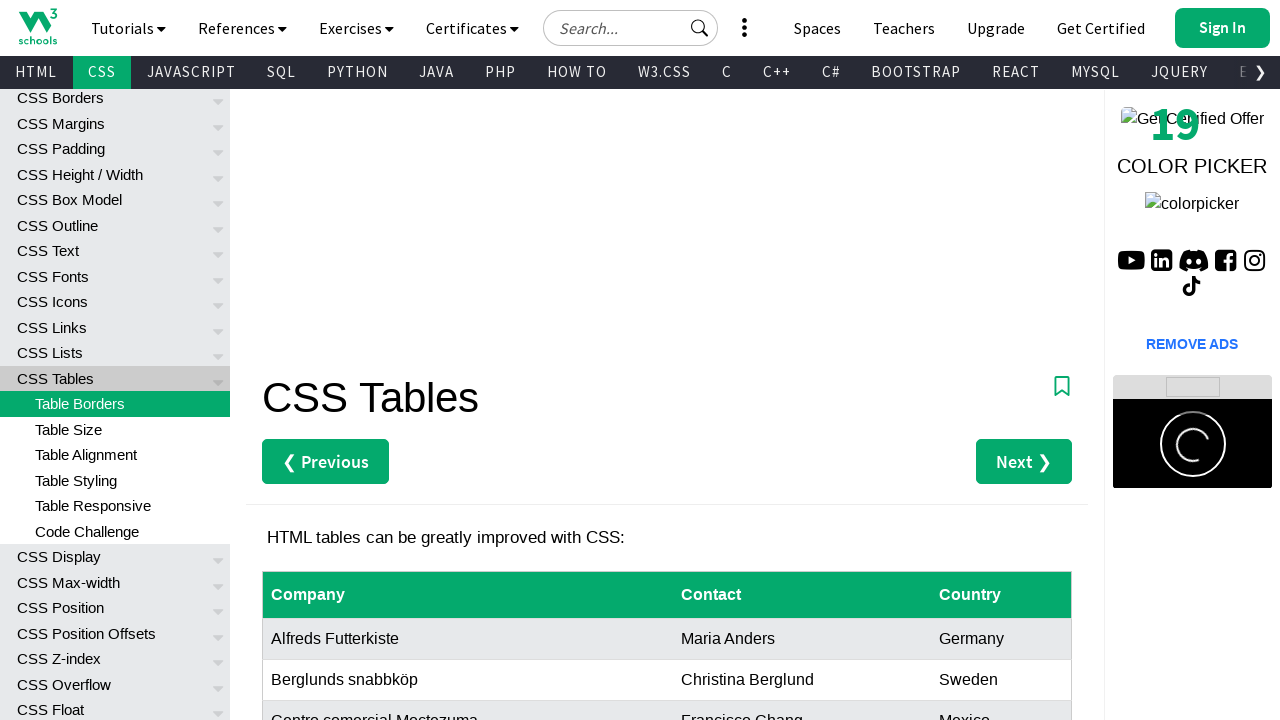

Located the second cell in the 4th table row
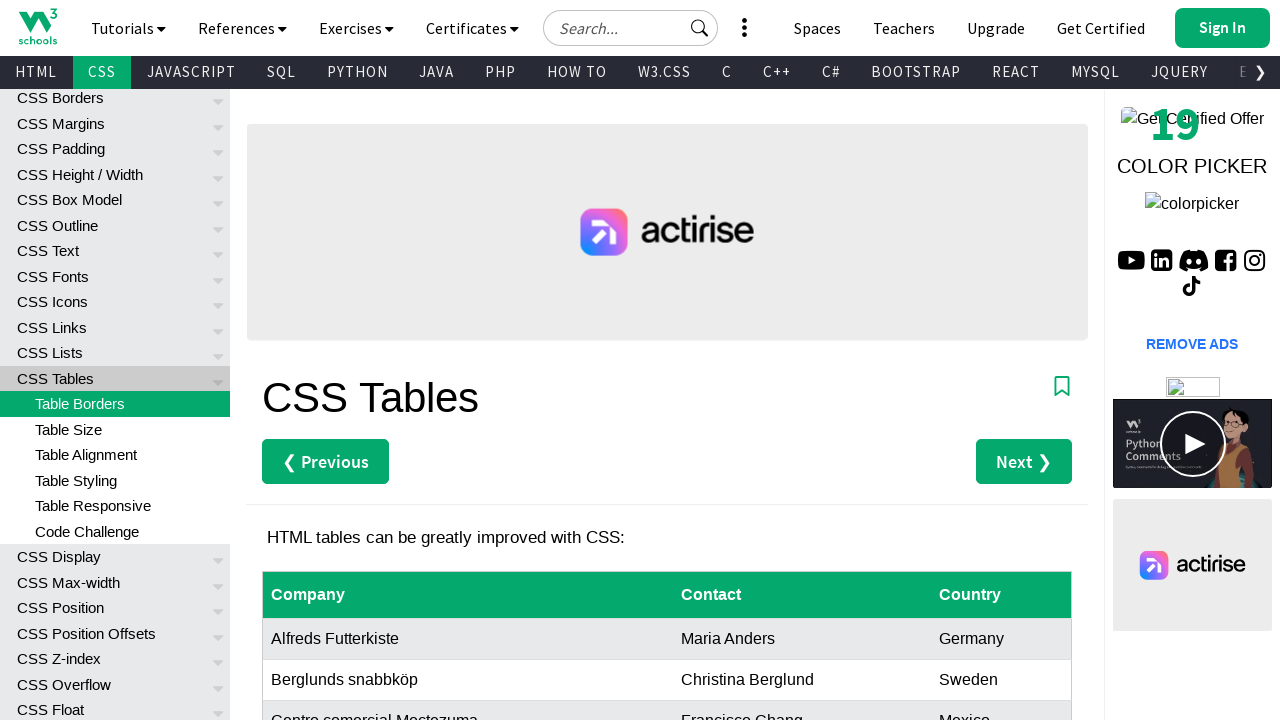

Verified that the second cell in the 4th row contains 'Francisco Chang'
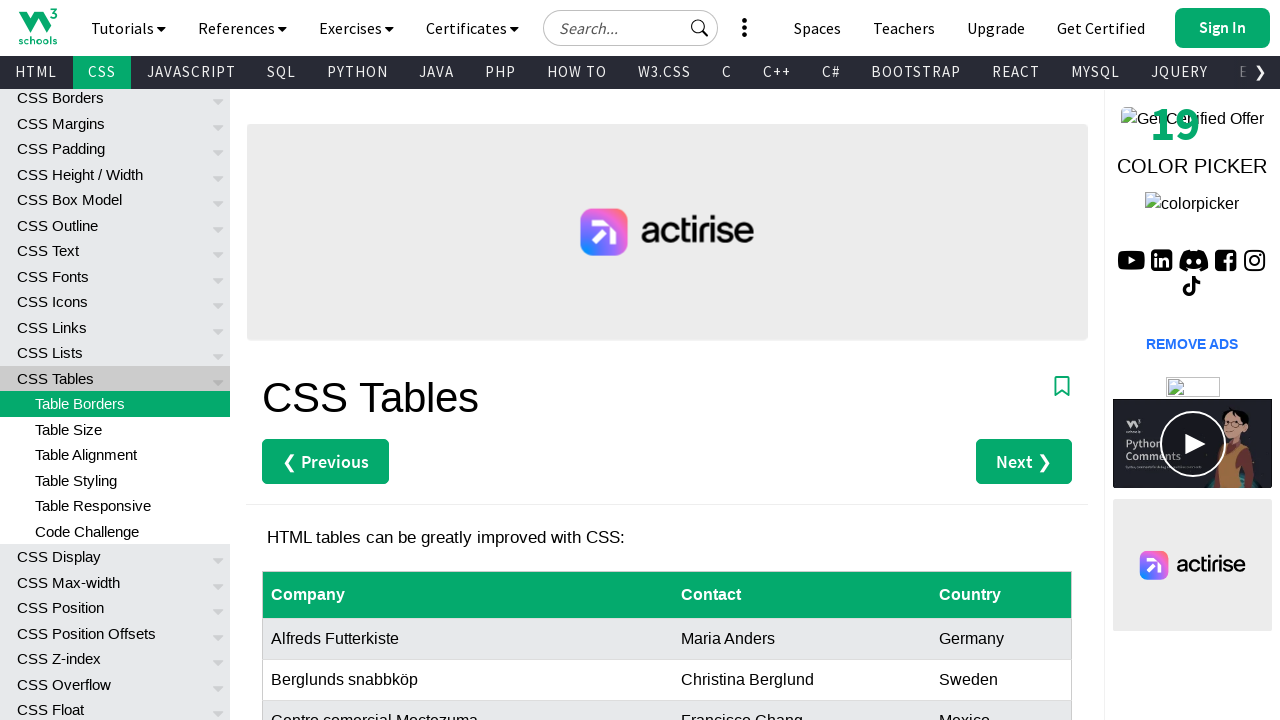

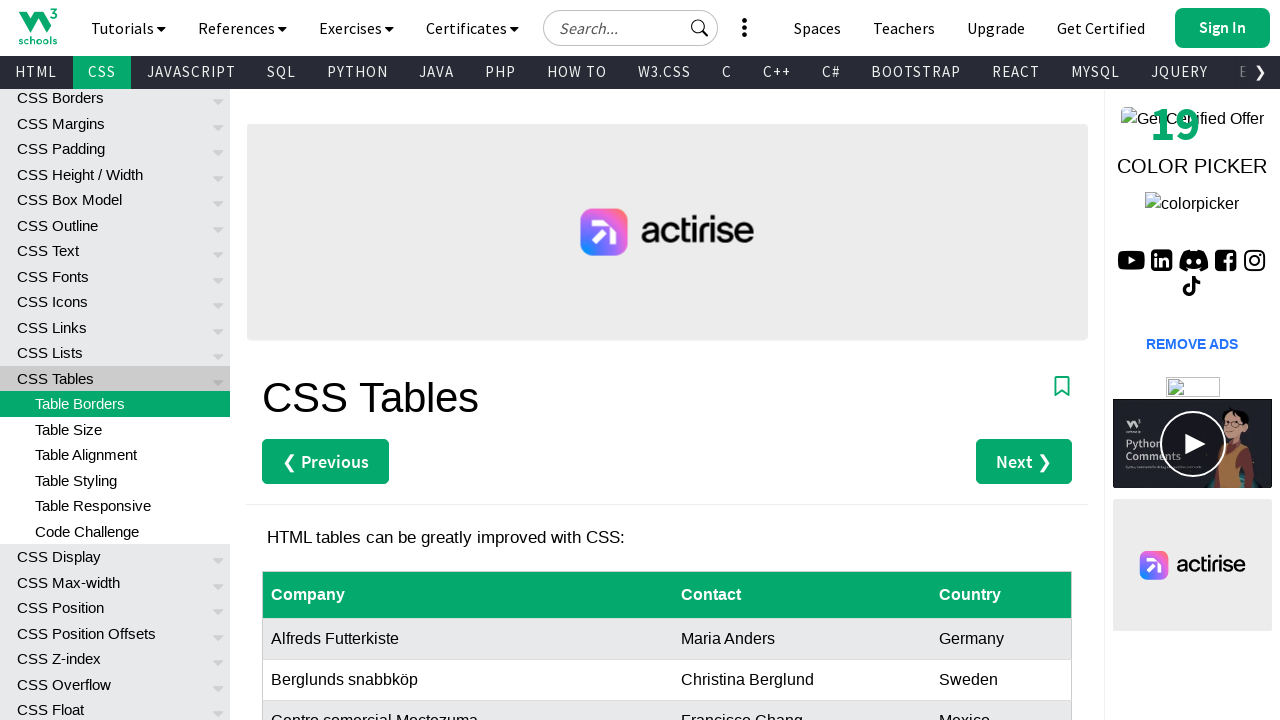